Tests the simple link on DemoQA links page by clicking it and verifying it opens a new tab to the homepage

Starting URL: https://demoqa.com/links

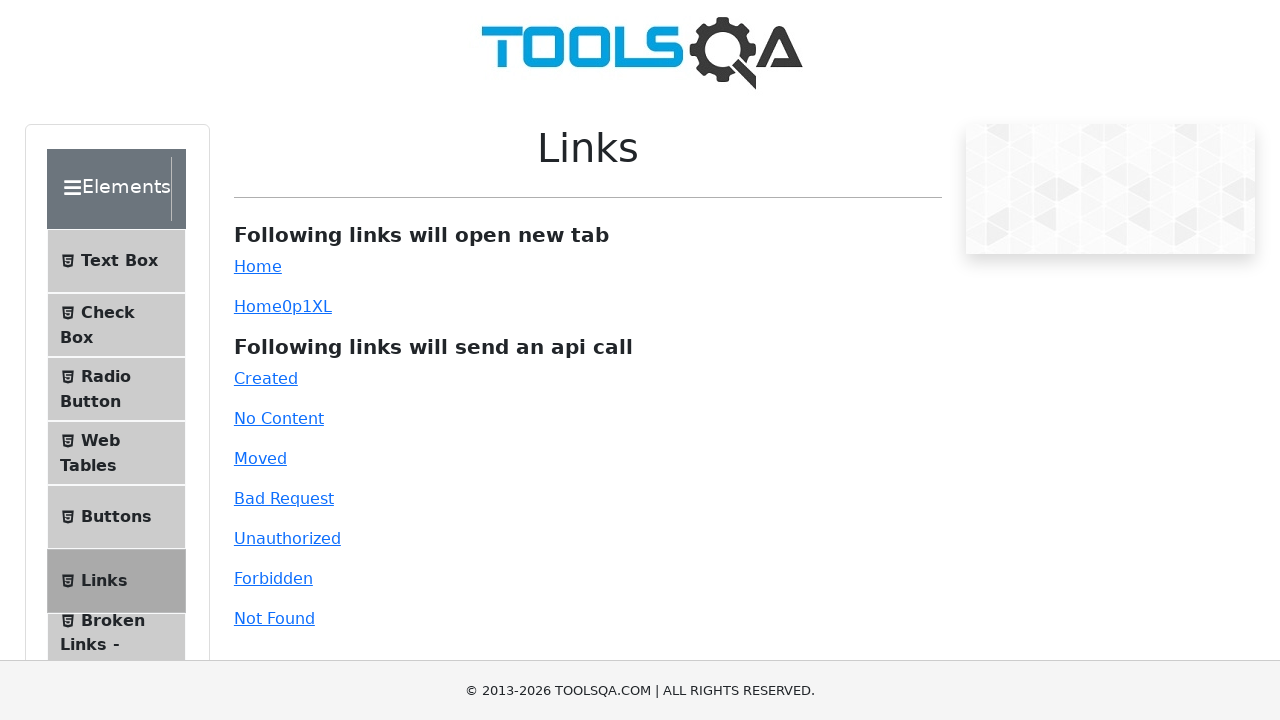

Simple link element is now visible
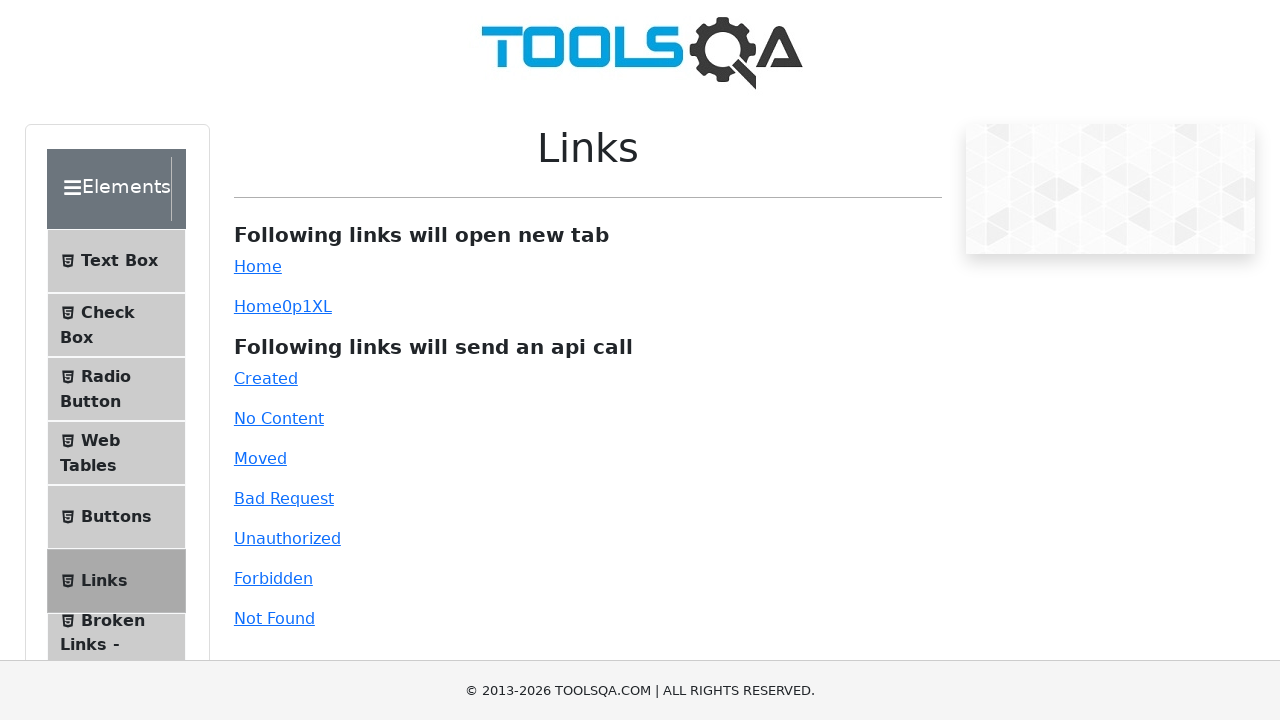

Clicked the simple link and new tab opened at (258, 266) on #simpleLink
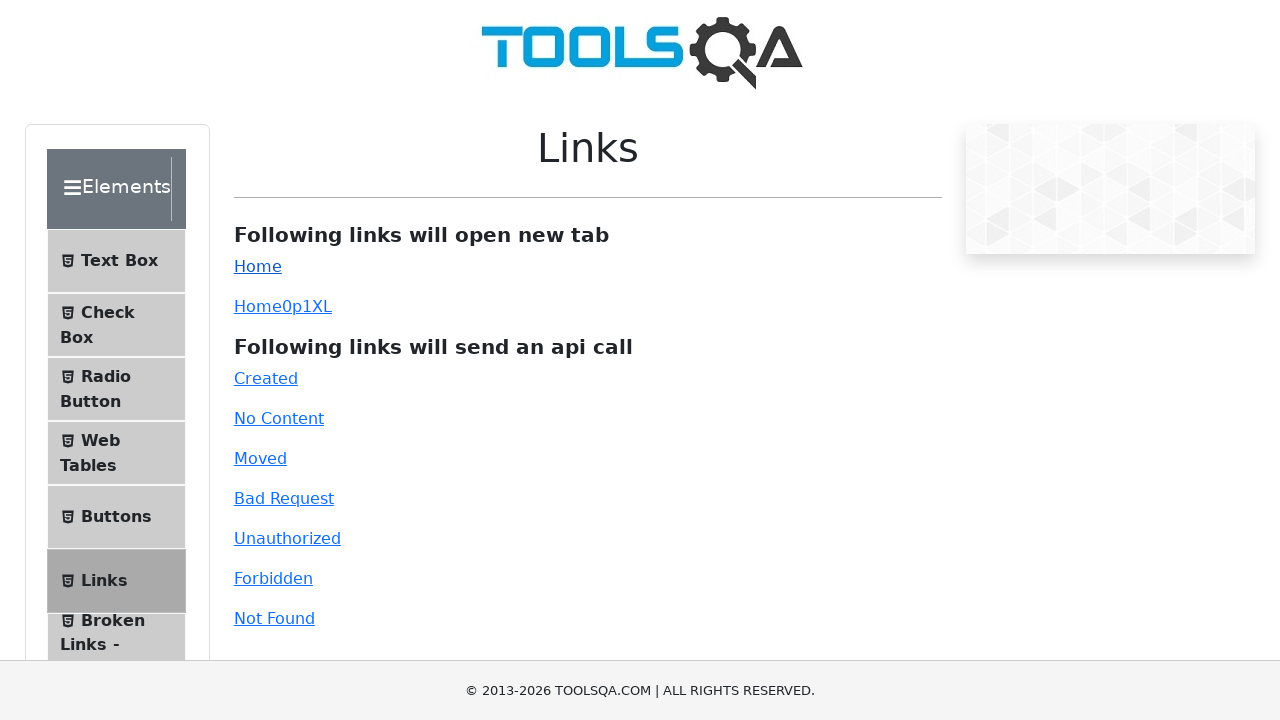

Retrieved the new page/tab object
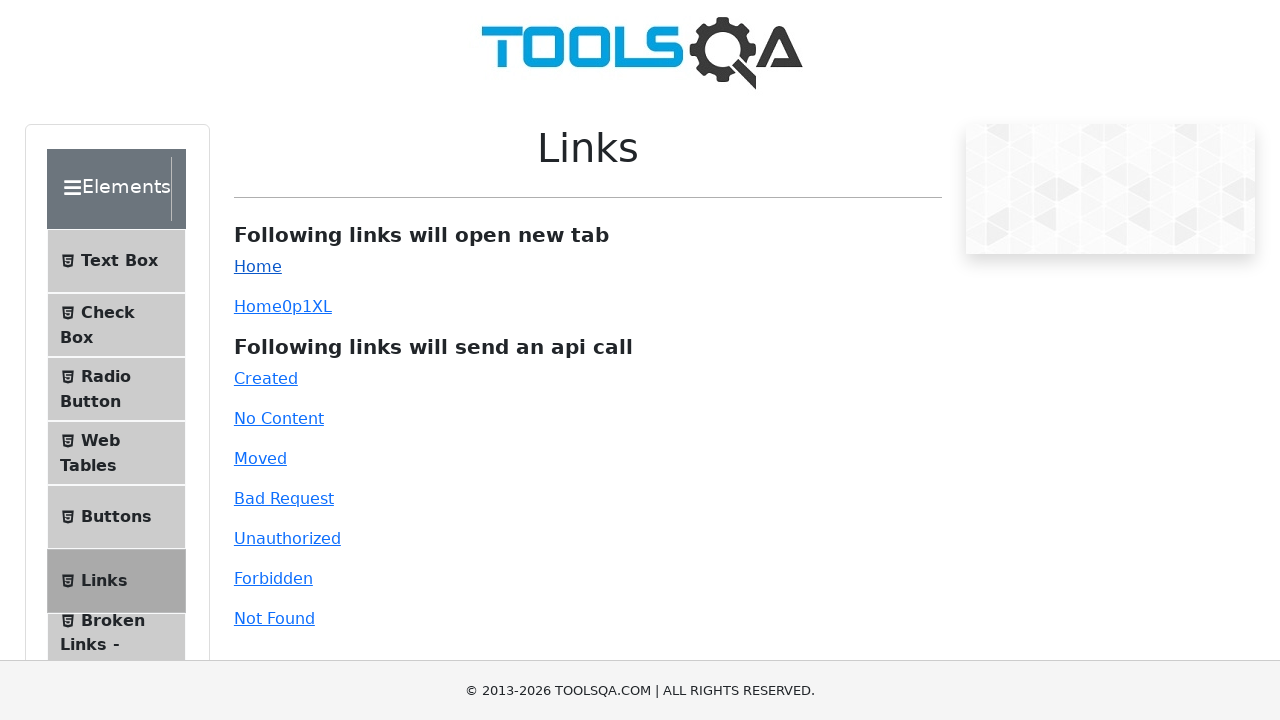

New tab loaded successfully and banner image is visible
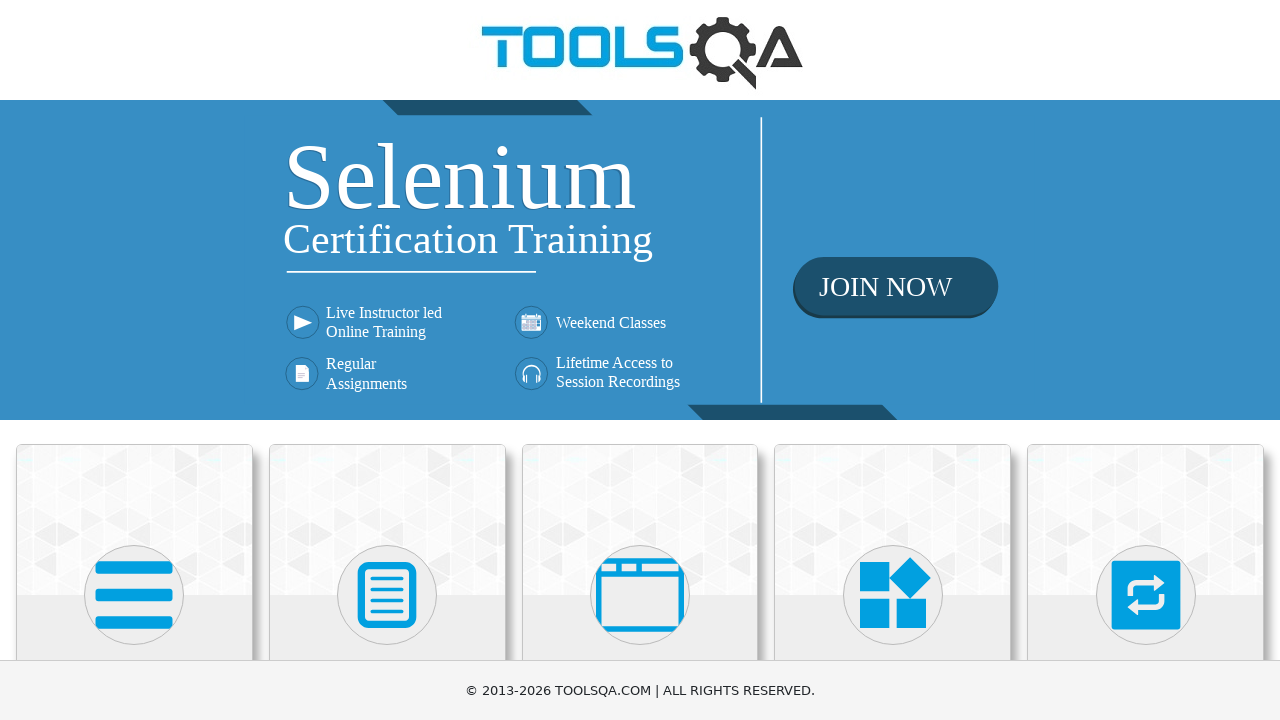

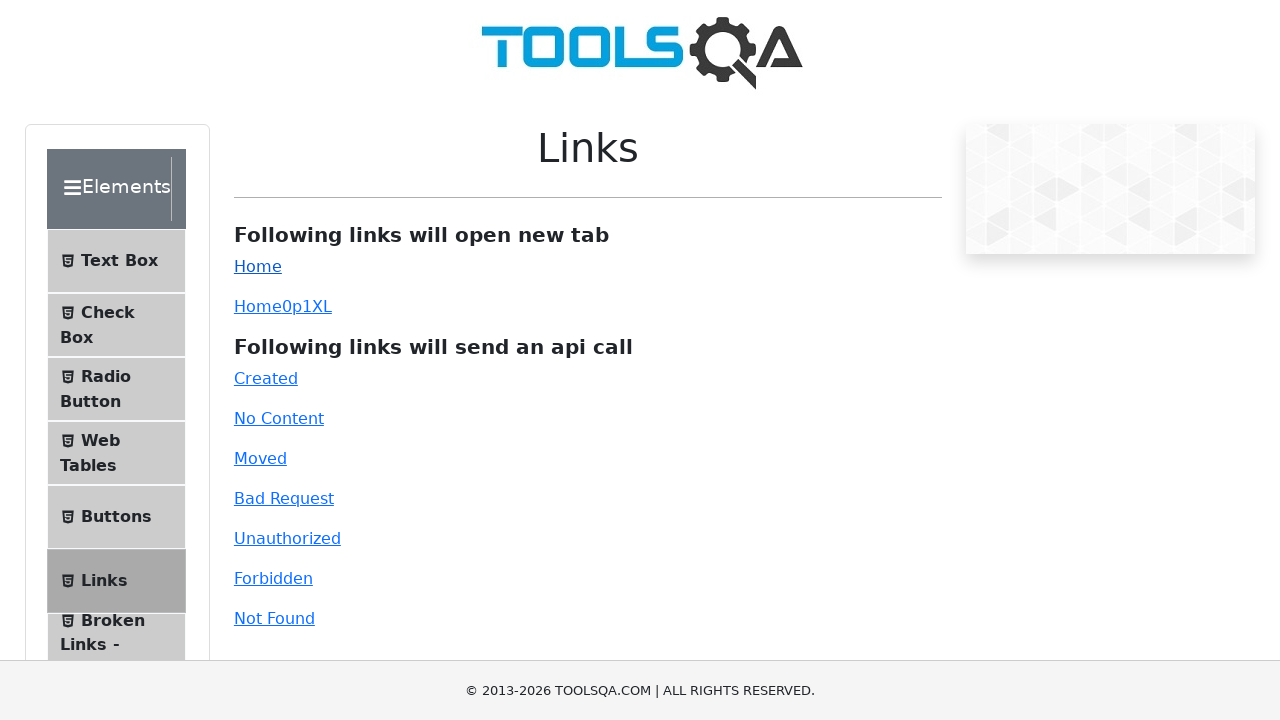